Tests e-commerce cart functionality by searching for products, adding items to cart dynamically based on name, and proceeding through checkout flow

Starting URL: https://rahulshettyacademy.com/seleniumPractise/#/

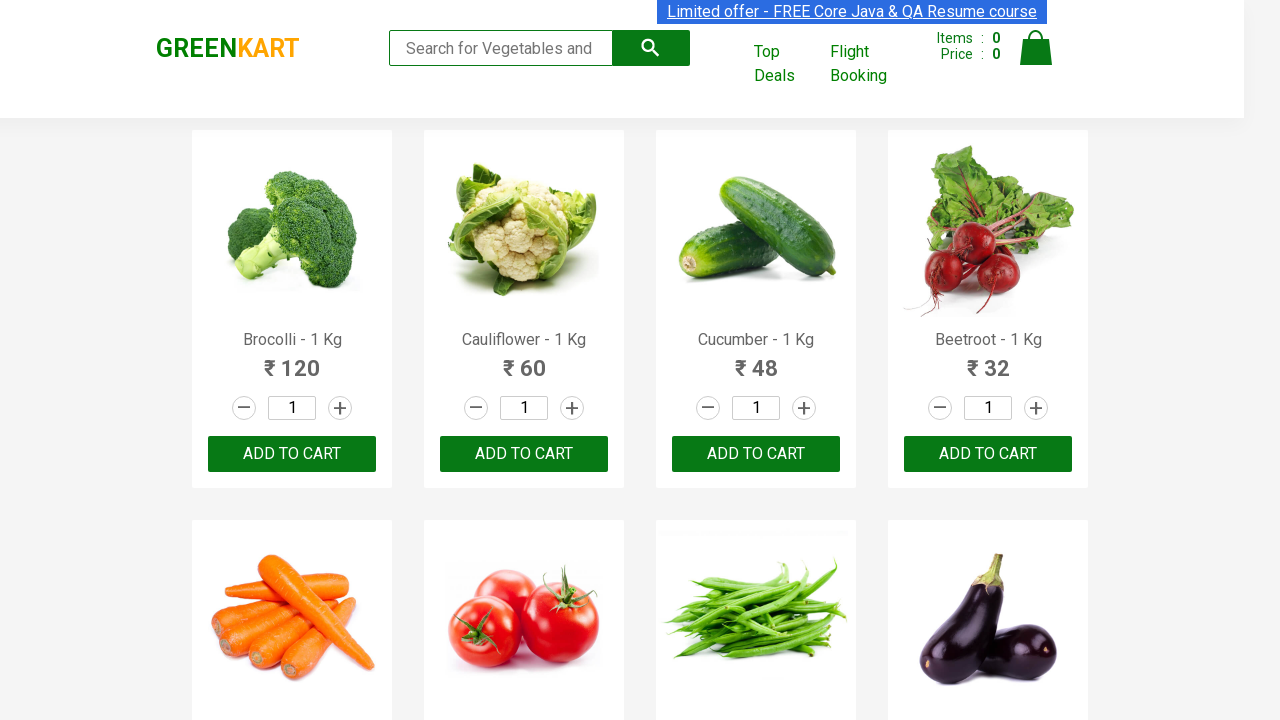

Filled search field with 'ca' to find products on .search-keyword
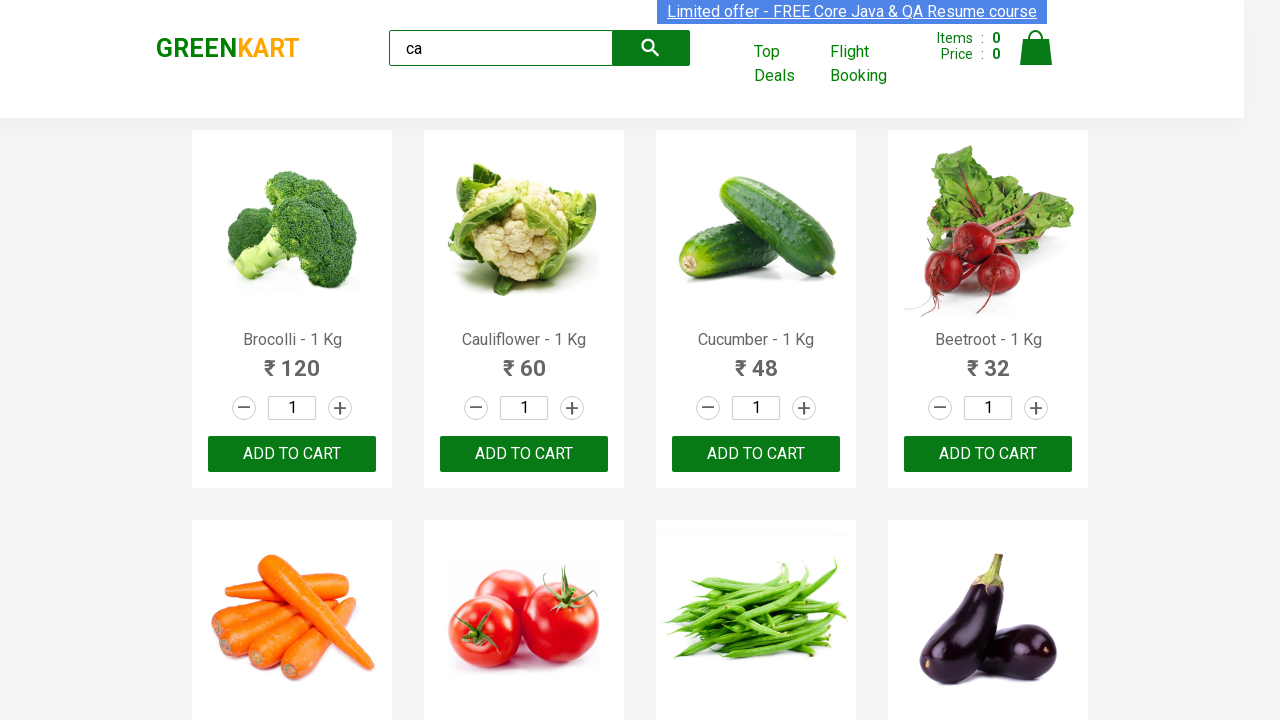

Waited for search results to load
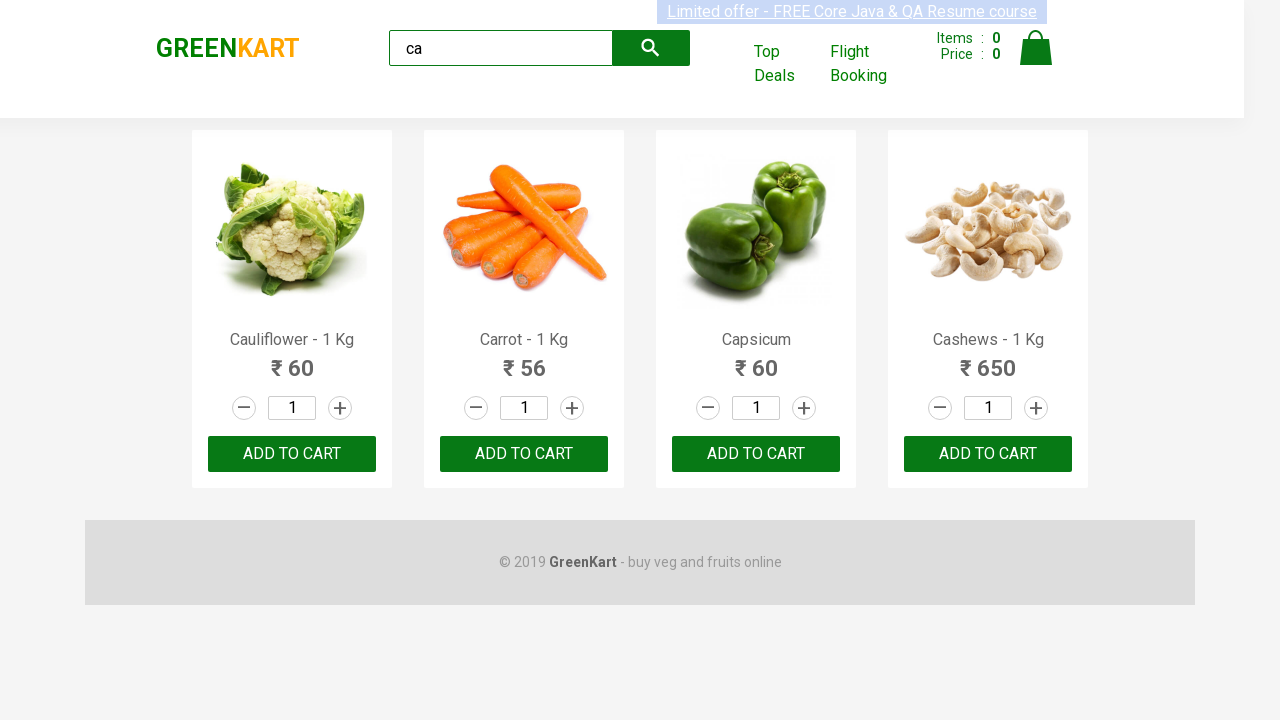

Clicked ADD TO CART for the third product in search results at (756, 454) on .products .product >> nth=2 >> internal:text="ADD TO CART"i
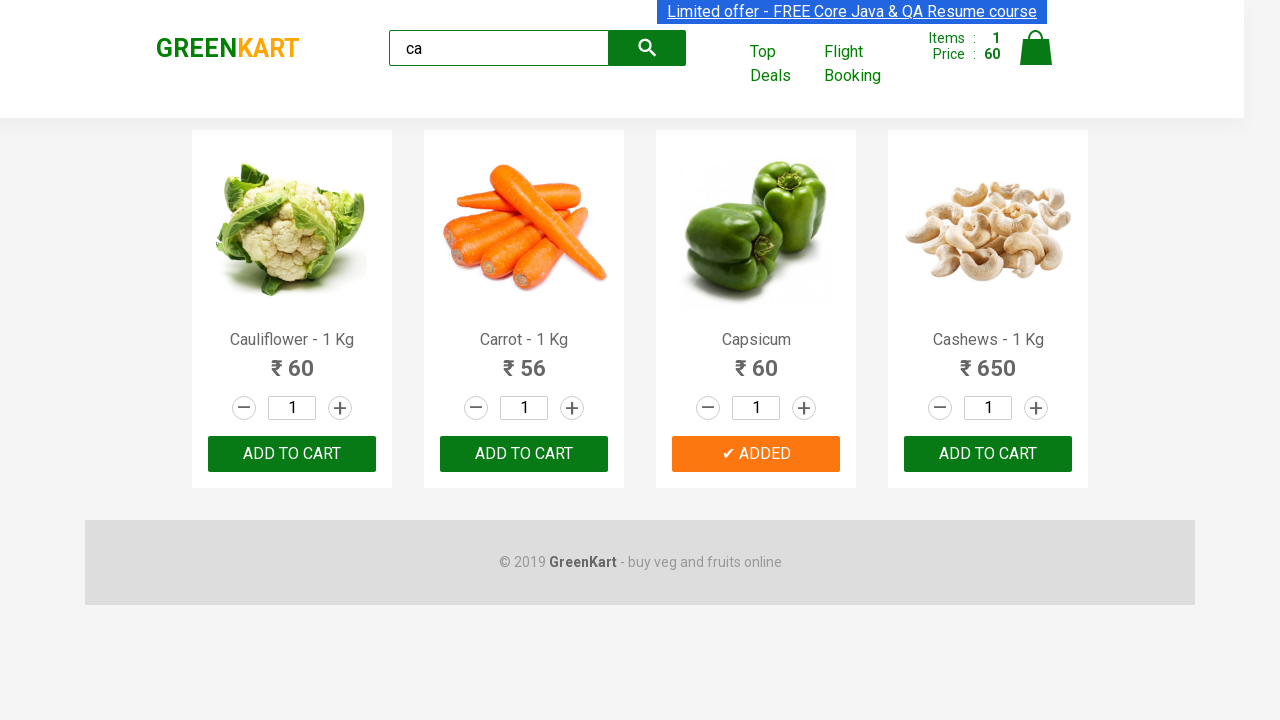

Found and clicked ADD TO CART button for Cashews product at (988, 454) on .products .product >> nth=3 >> button
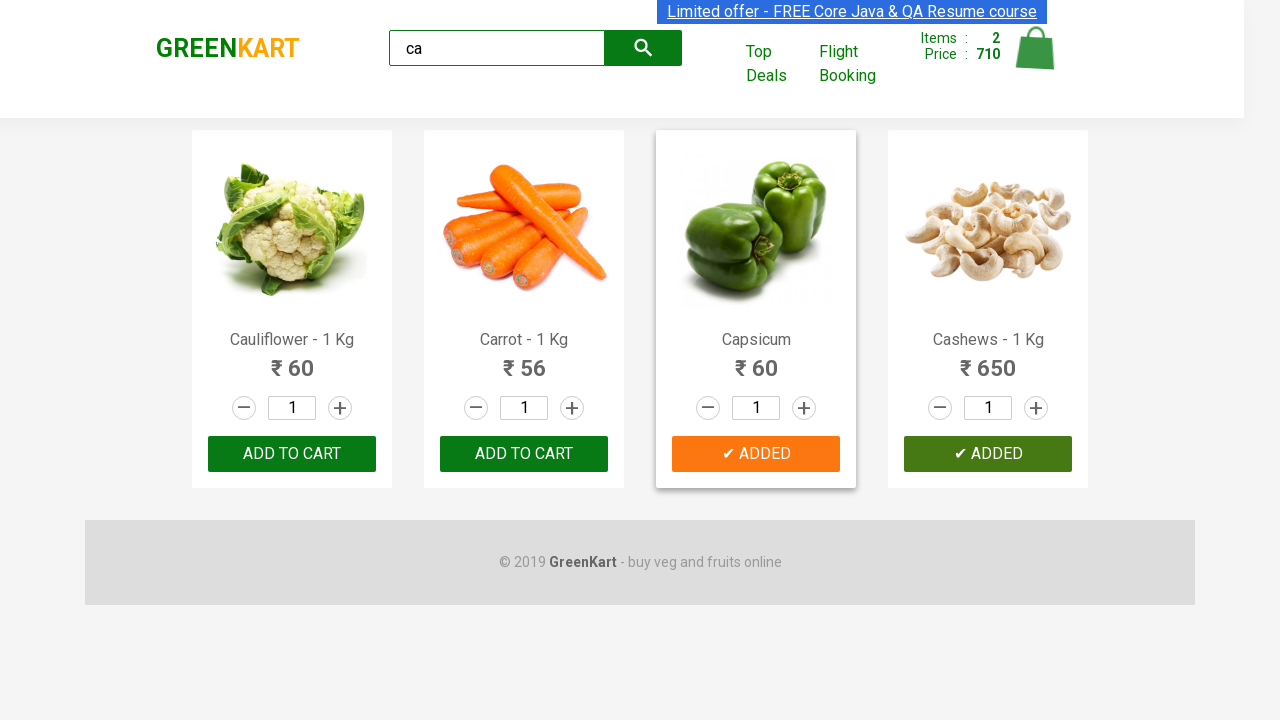

Clicked on cart icon to view cart at (1036, 48) on .cart-icon > img
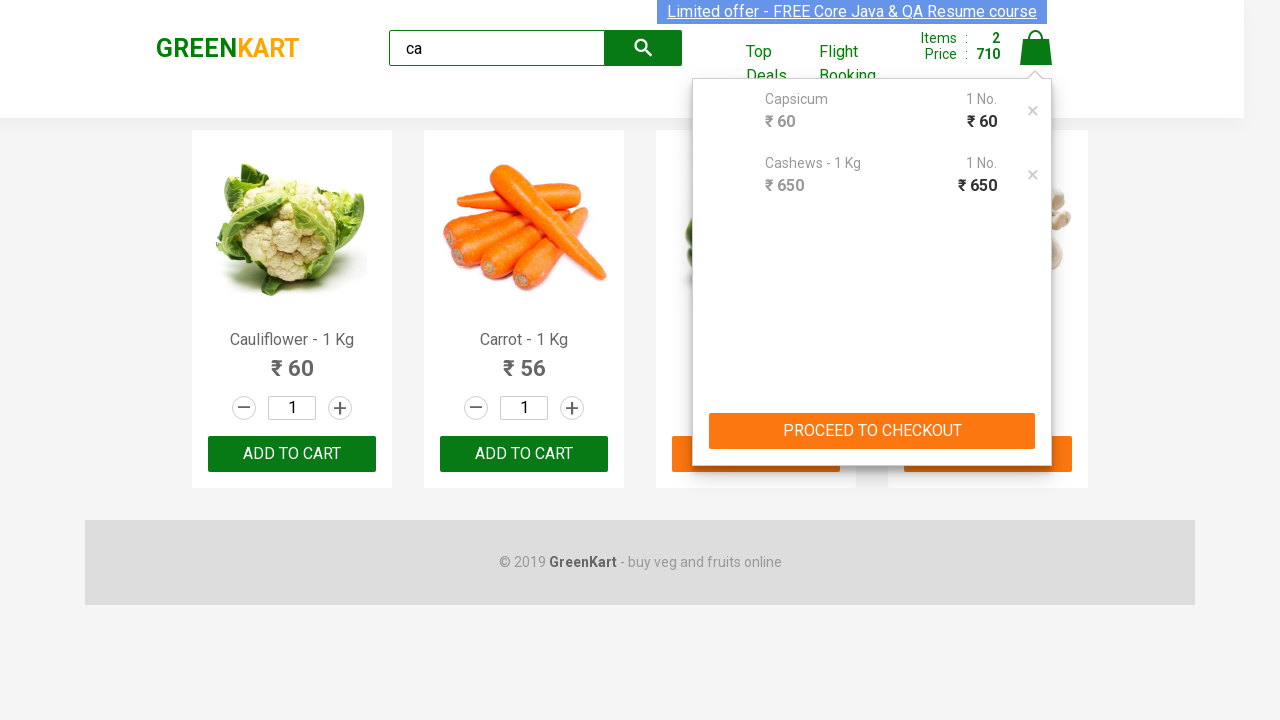

Clicked PROCEED TO CHECKOUT button at (872, 431) on internal:text="PROCEED TO CHECKOUT"i
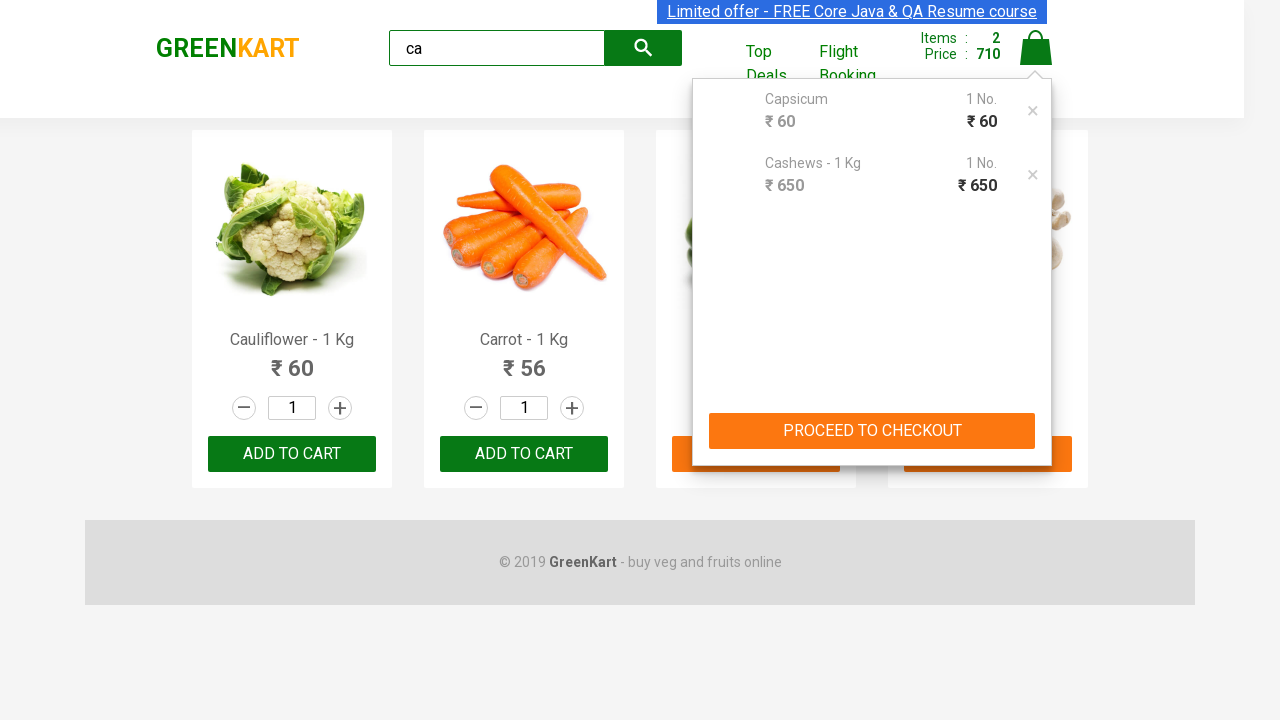

Clicked Place Order button to complete purchase at (1036, 491) on internal:text="Place Order"i
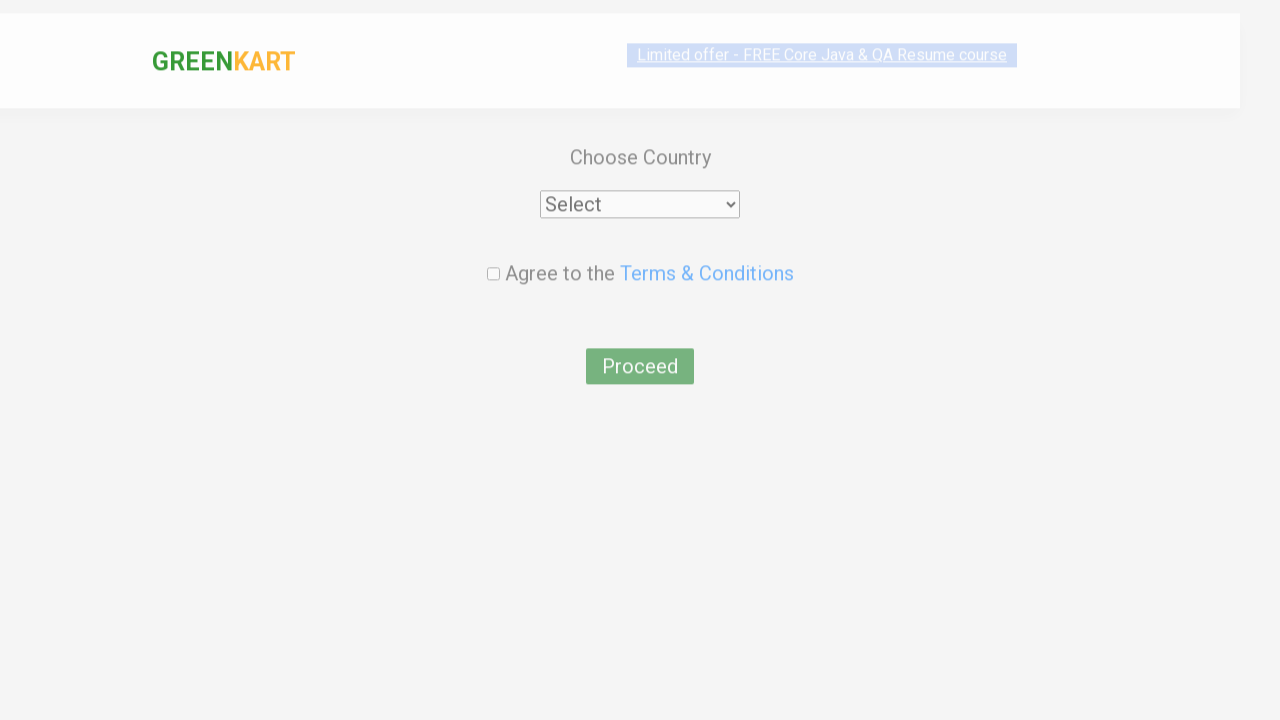

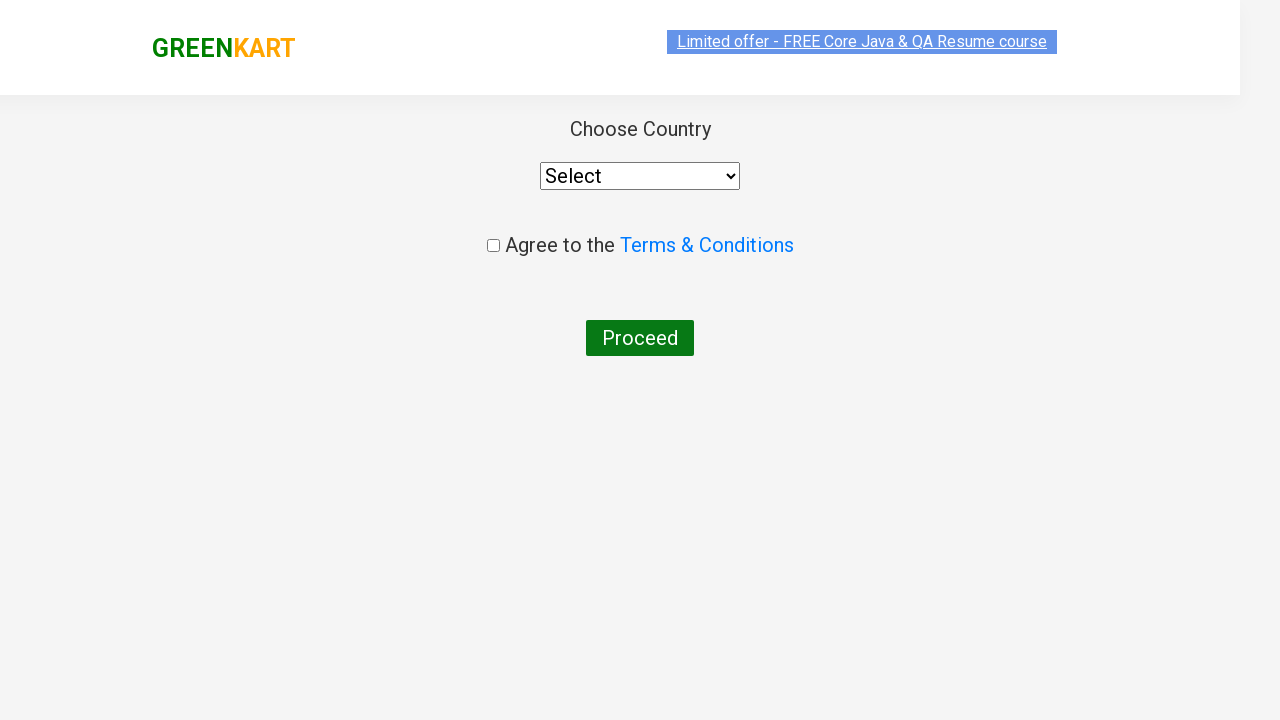